Tests that new items are appended to the bottom of the list by creating 3 todos

Starting URL: https://demo.playwright.dev/todomvc

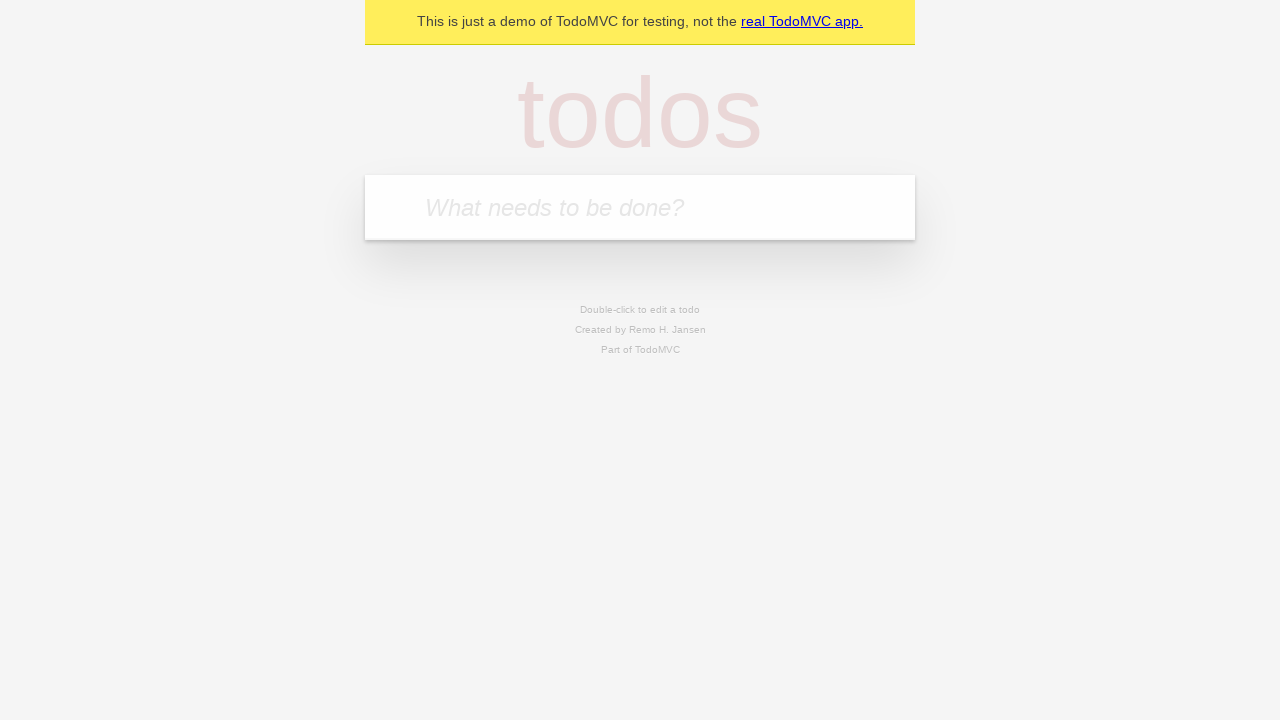

Located the 'What needs to be done?' input field
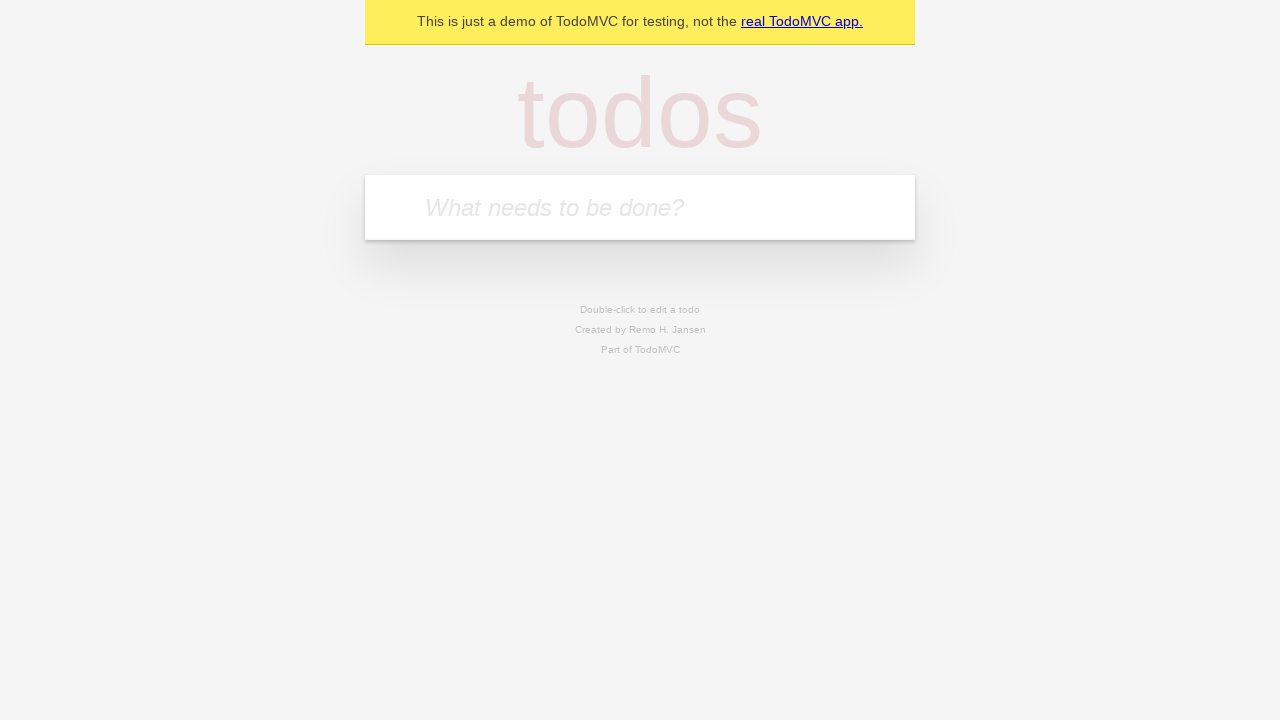

Filled todo input with 'buy some cheese' on internal:attr=[placeholder="What needs to be done?"i]
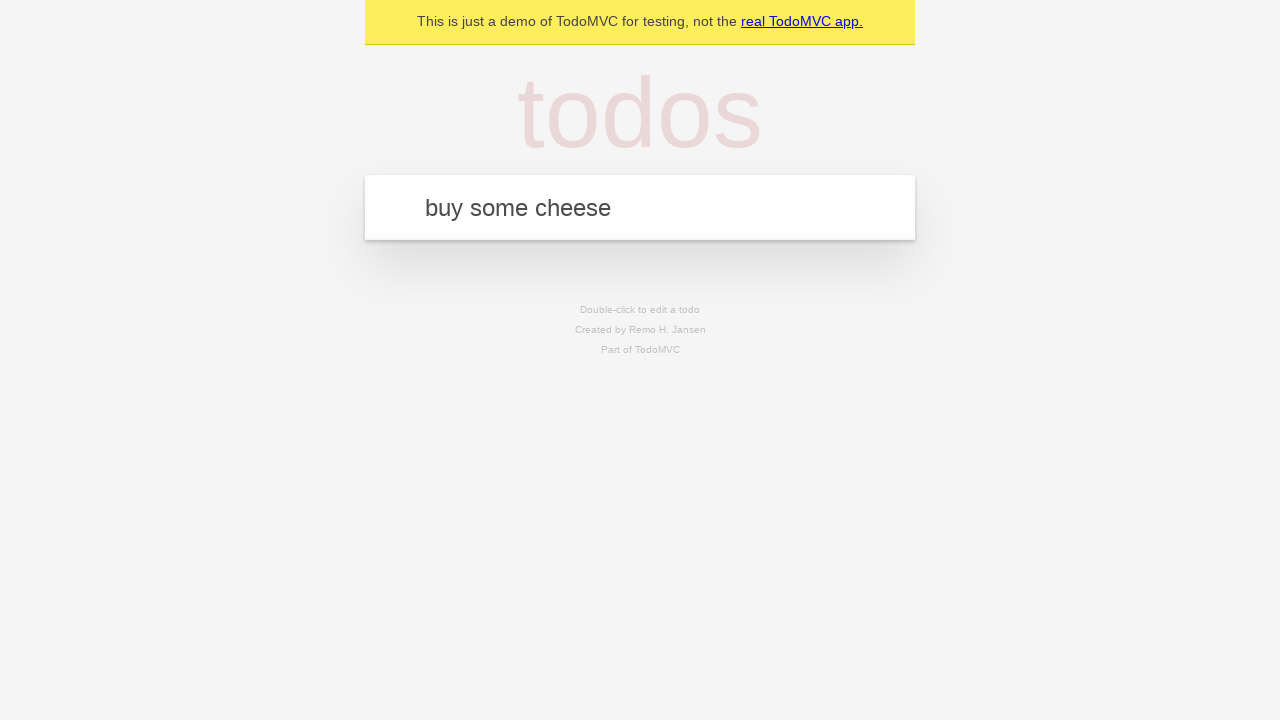

Pressed Enter to create todo 'buy some cheese' on internal:attr=[placeholder="What needs to be done?"i]
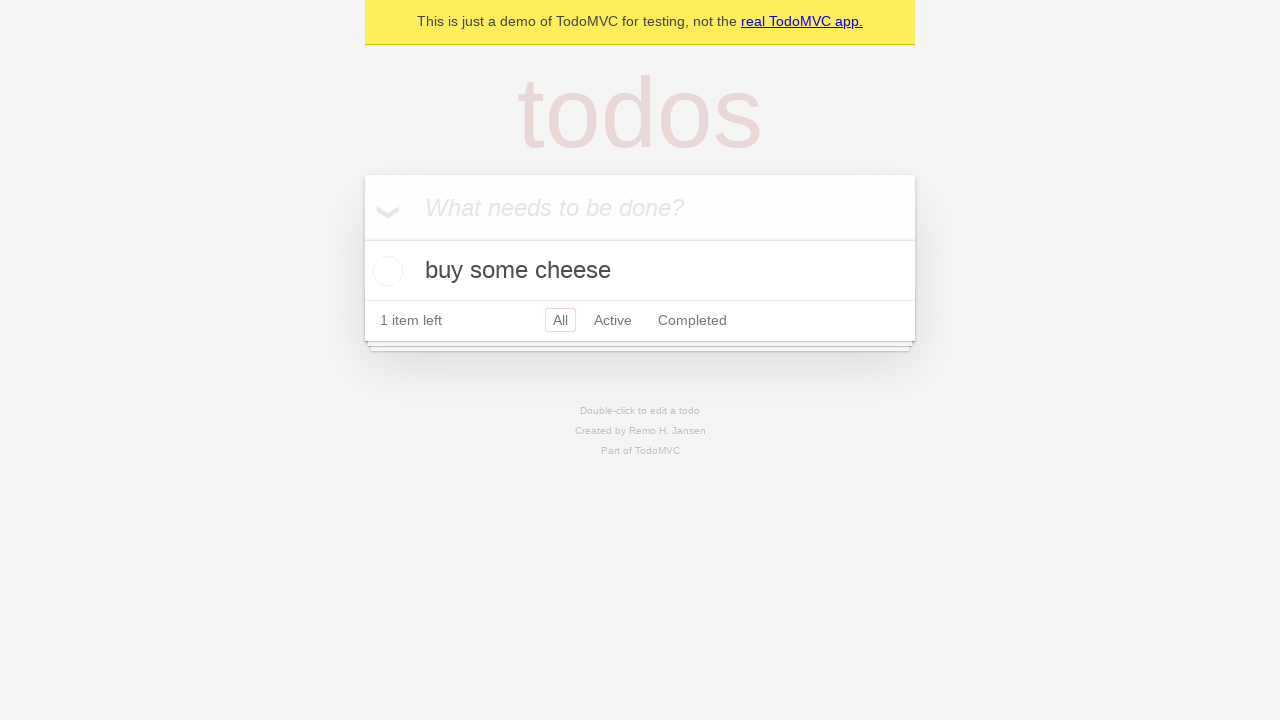

Filled todo input with 'feed the cat' on internal:attr=[placeholder="What needs to be done?"i]
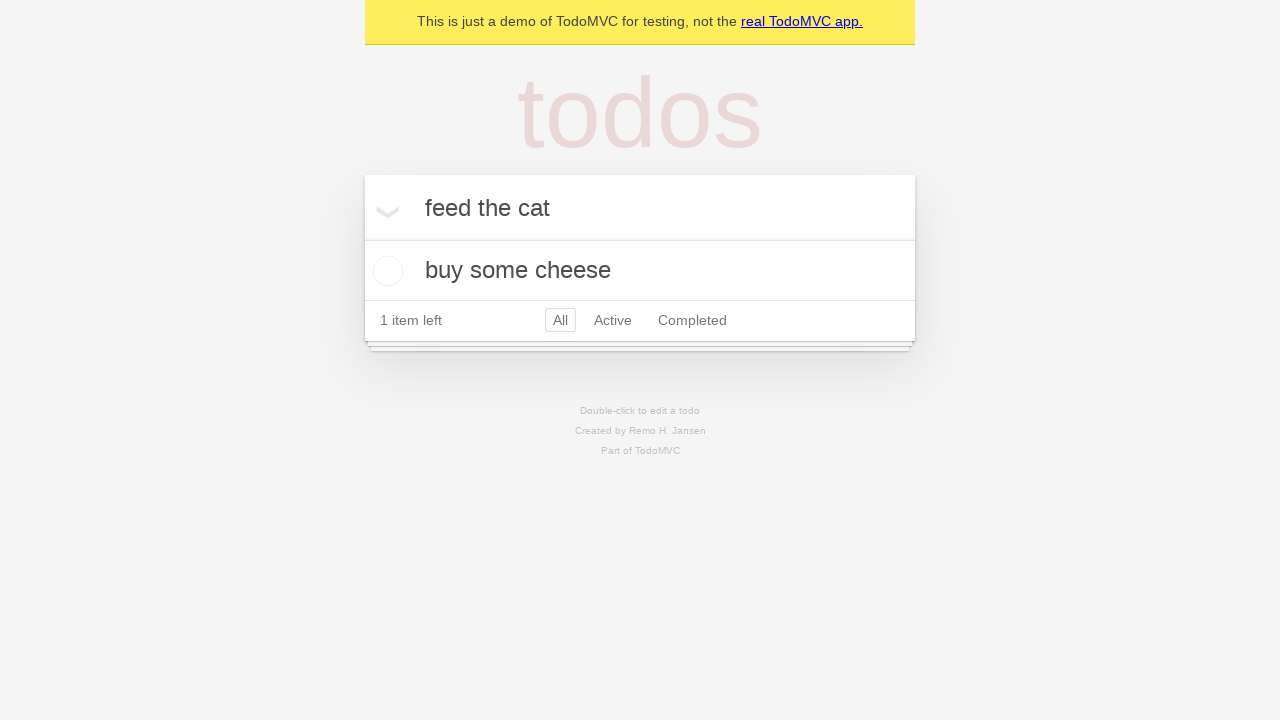

Pressed Enter to create todo 'feed the cat' on internal:attr=[placeholder="What needs to be done?"i]
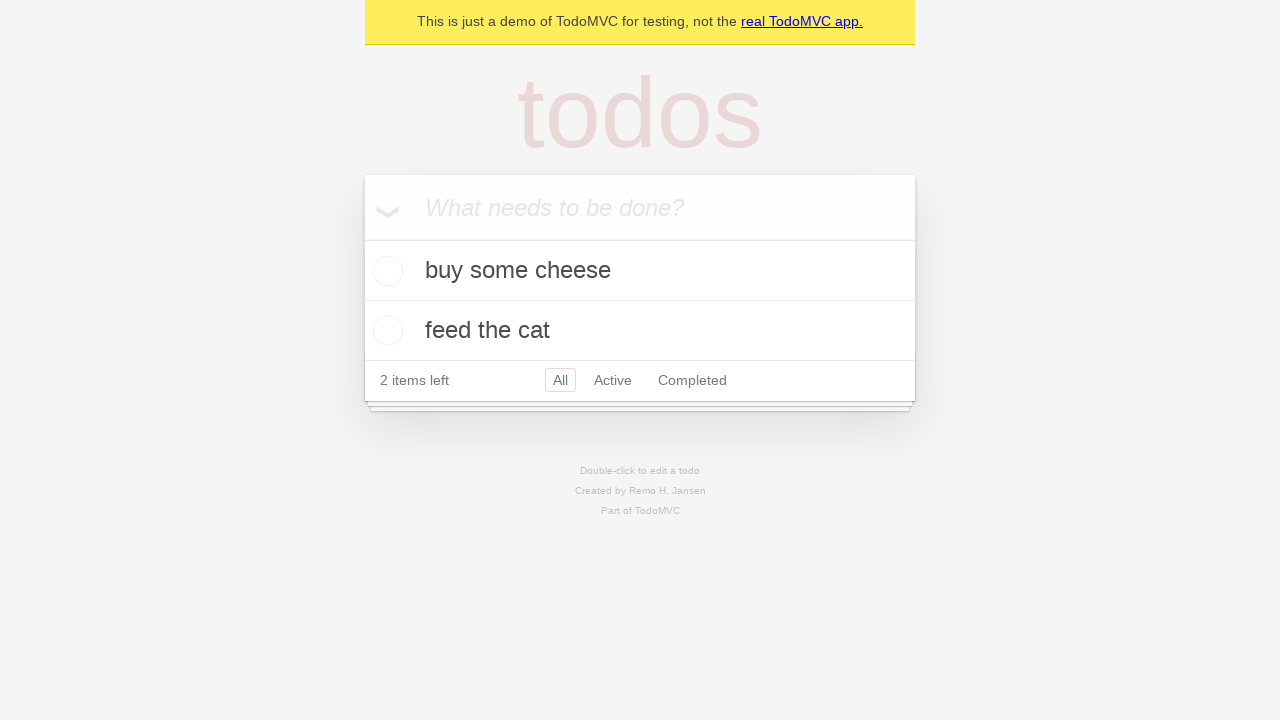

Filled todo input with 'book a doctors appointment' on internal:attr=[placeholder="What needs to be done?"i]
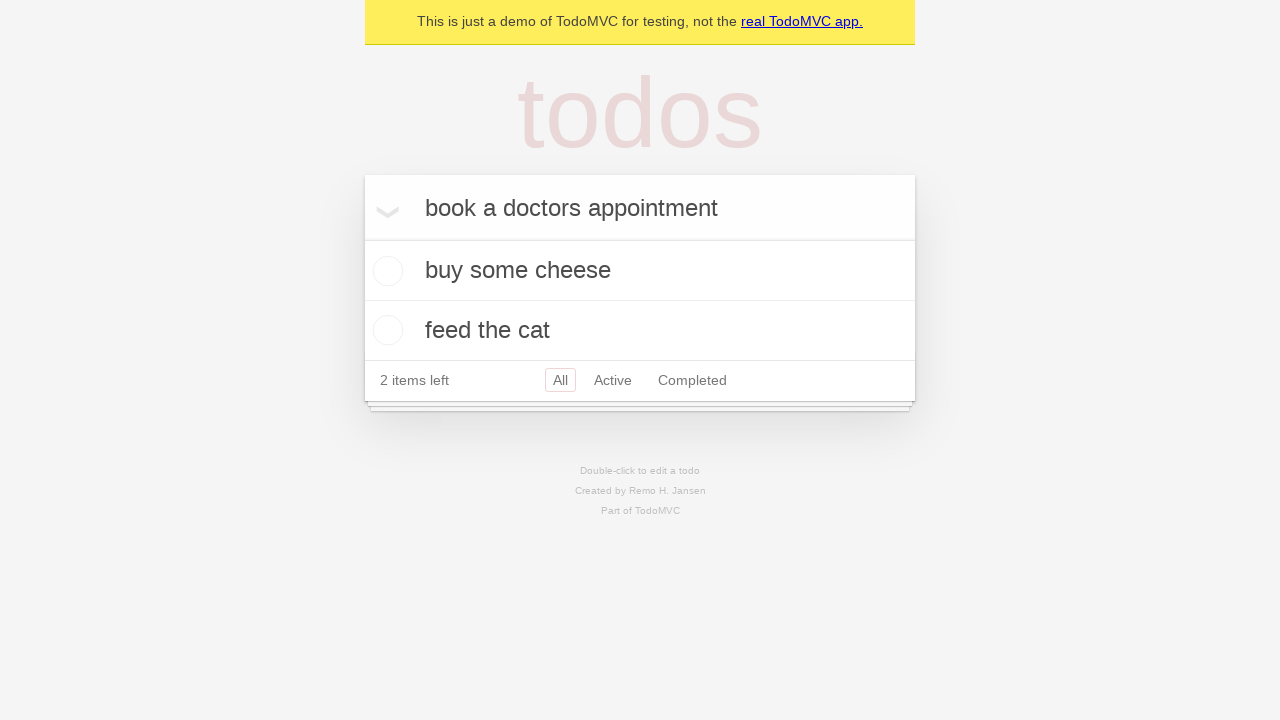

Pressed Enter to create todo 'book a doctors appointment' on internal:attr=[placeholder="What needs to be done?"i]
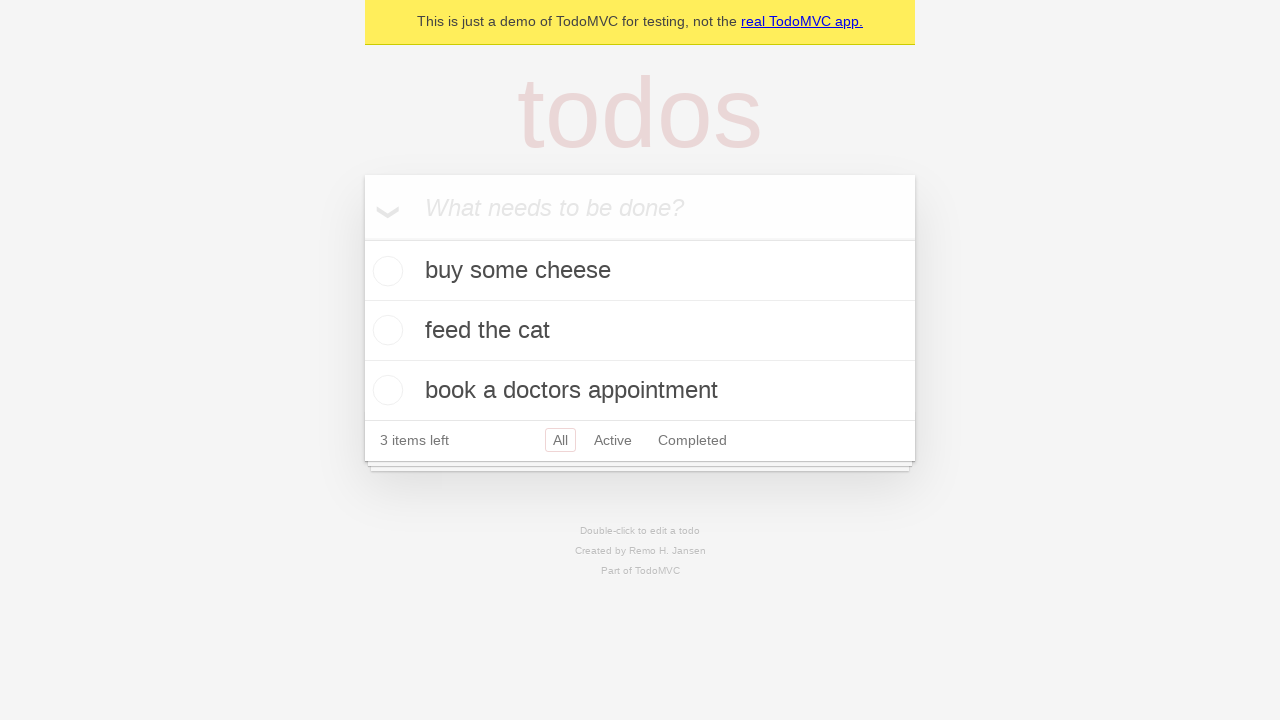

Waited for the third todo item to appear
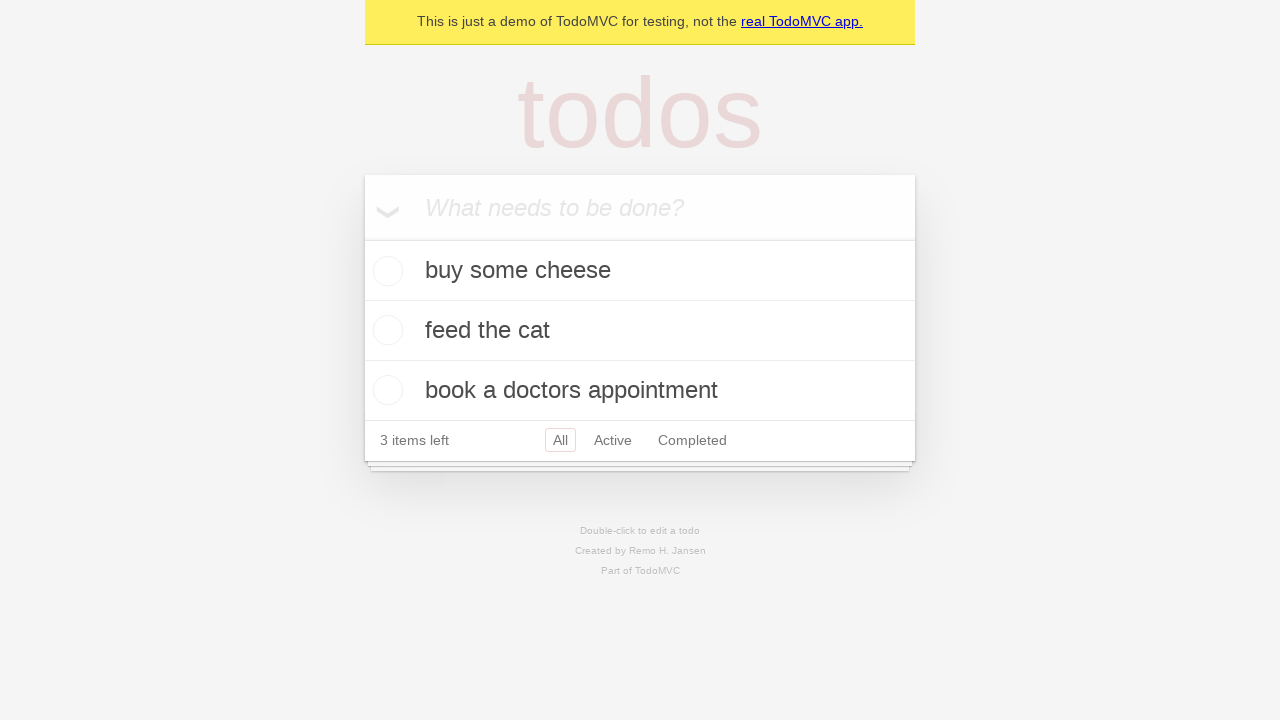

Verified '3 items left' counter is visible
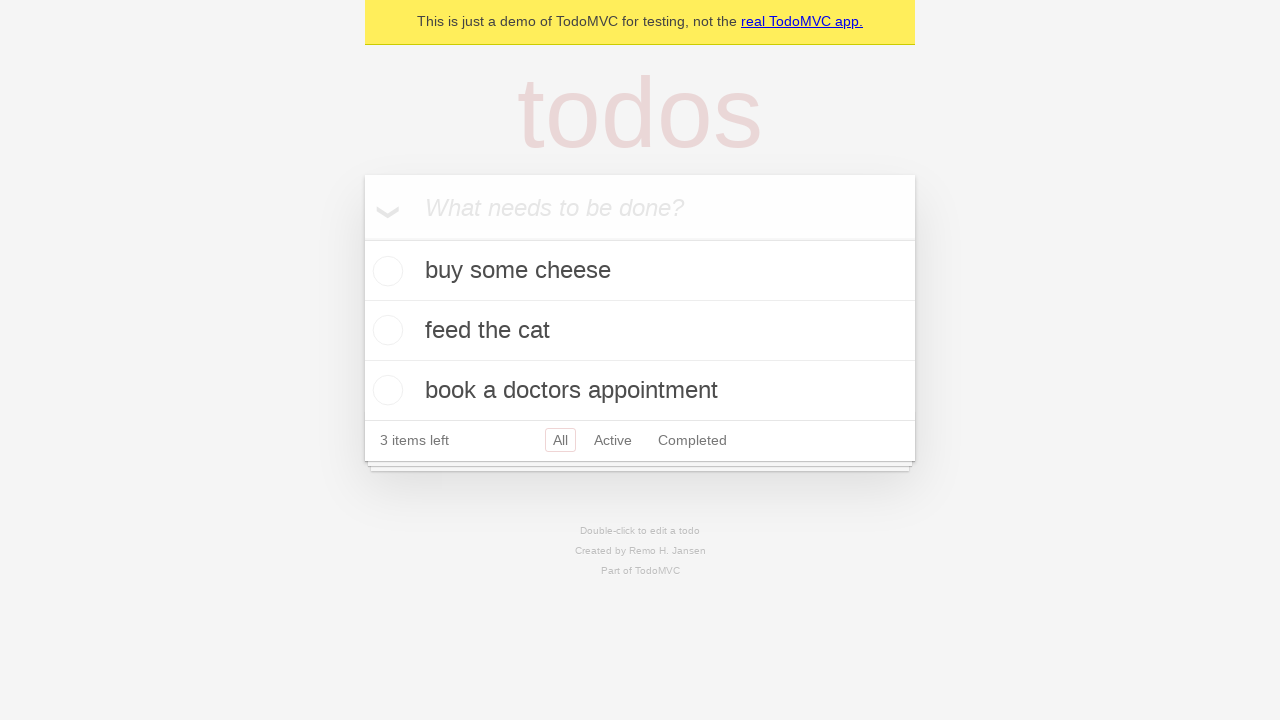

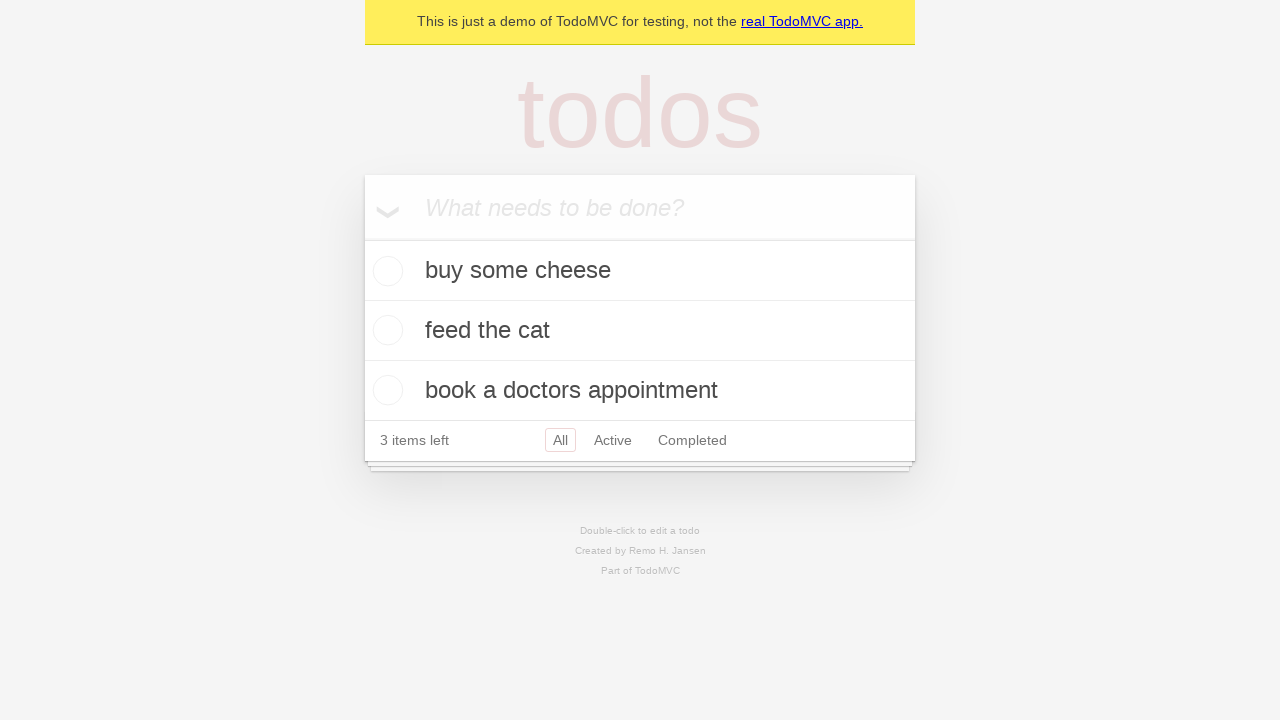